Tests drag and drop functionality on the jQuery UI draggable demo page by switching to an iframe and dragging an element vertically by 200 pixels

Starting URL: https://jqueryui.com/draggable/

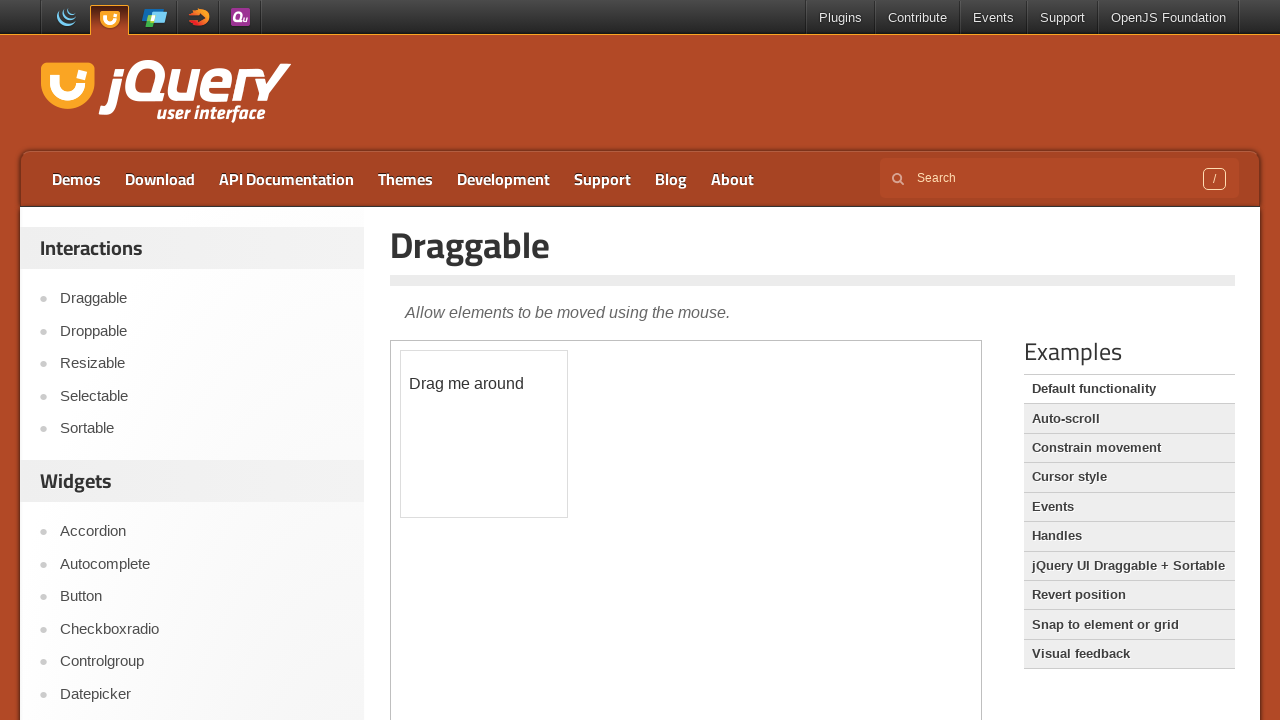

Scrolled page down by 300 pixels
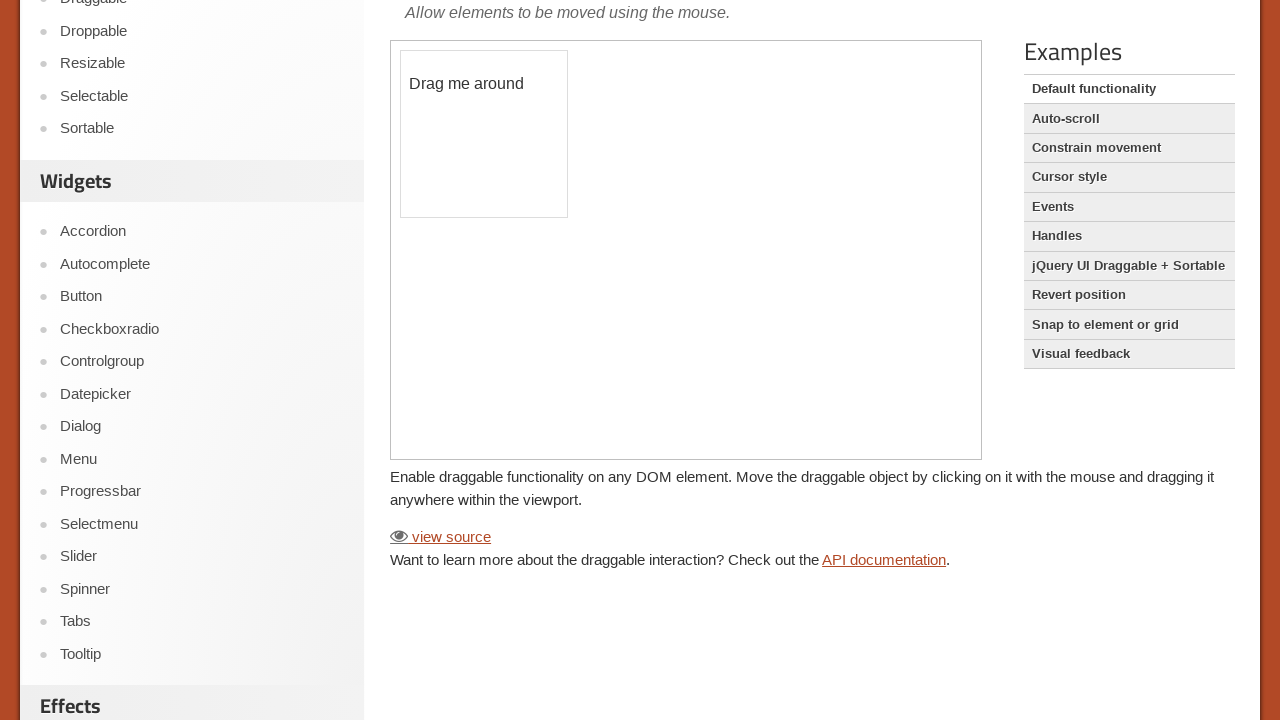

Located the demo iframe
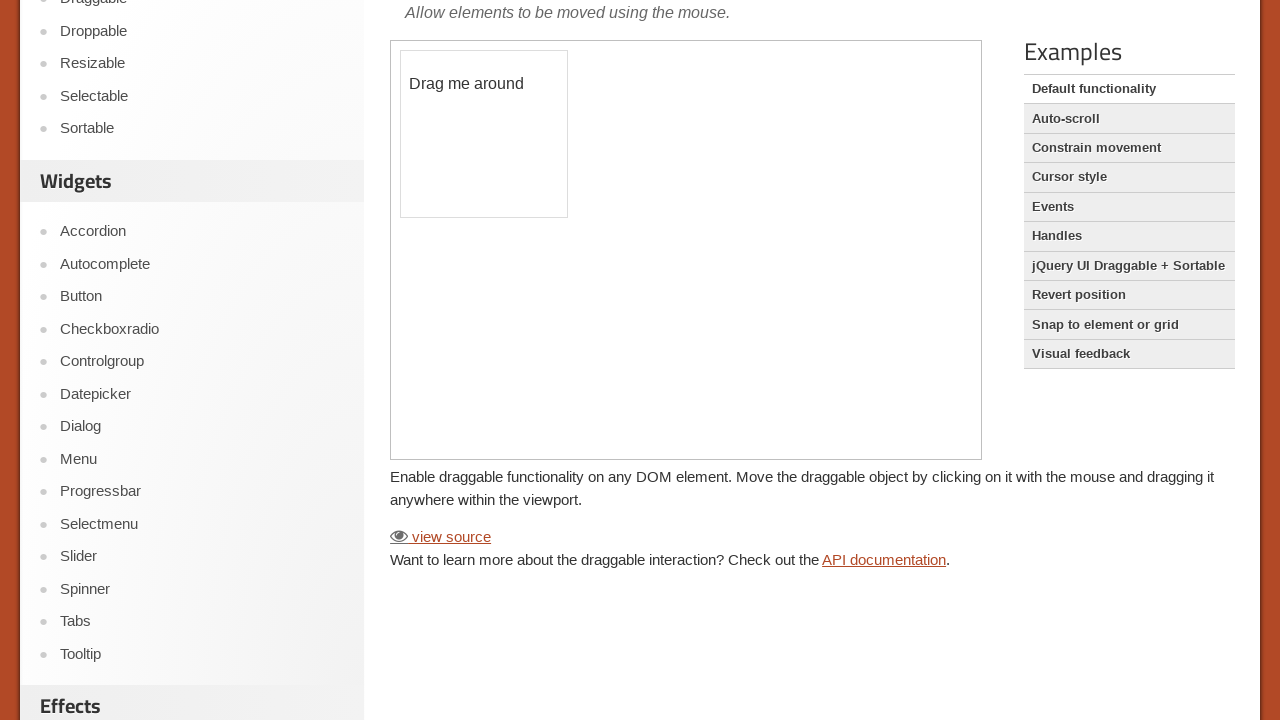

Located the draggable element within the iframe
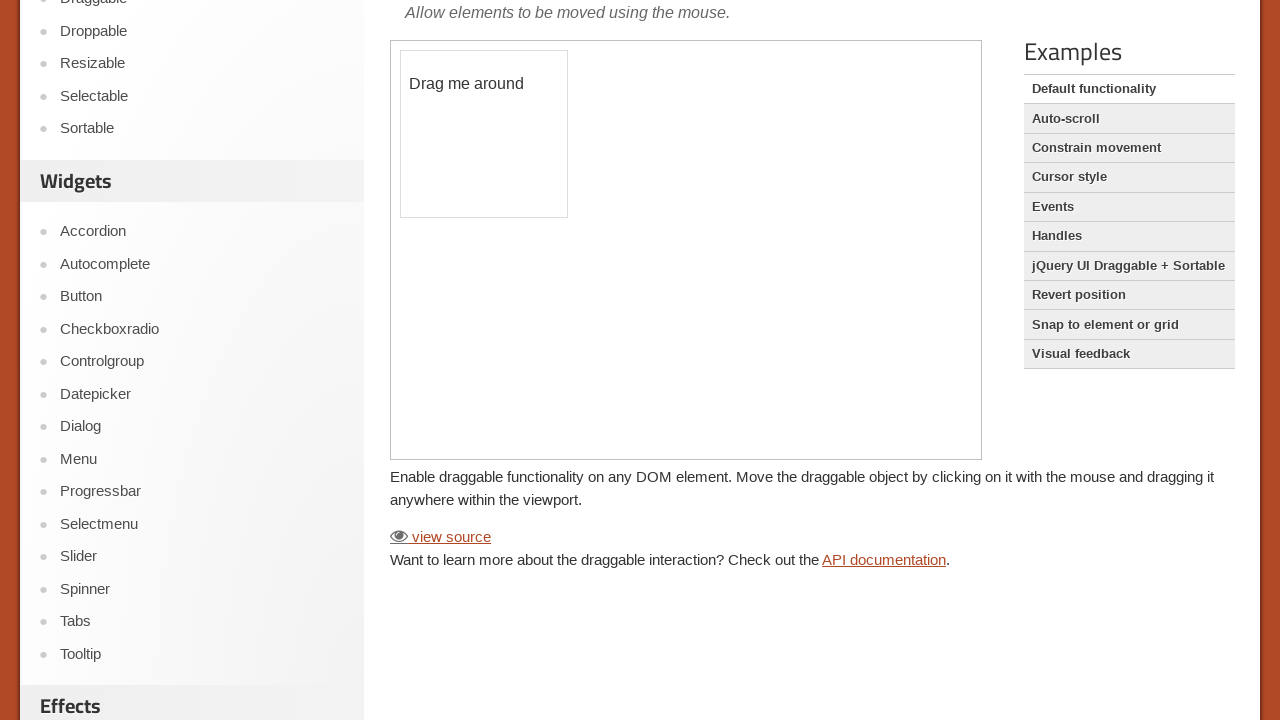

Retrieved bounding box of the draggable element
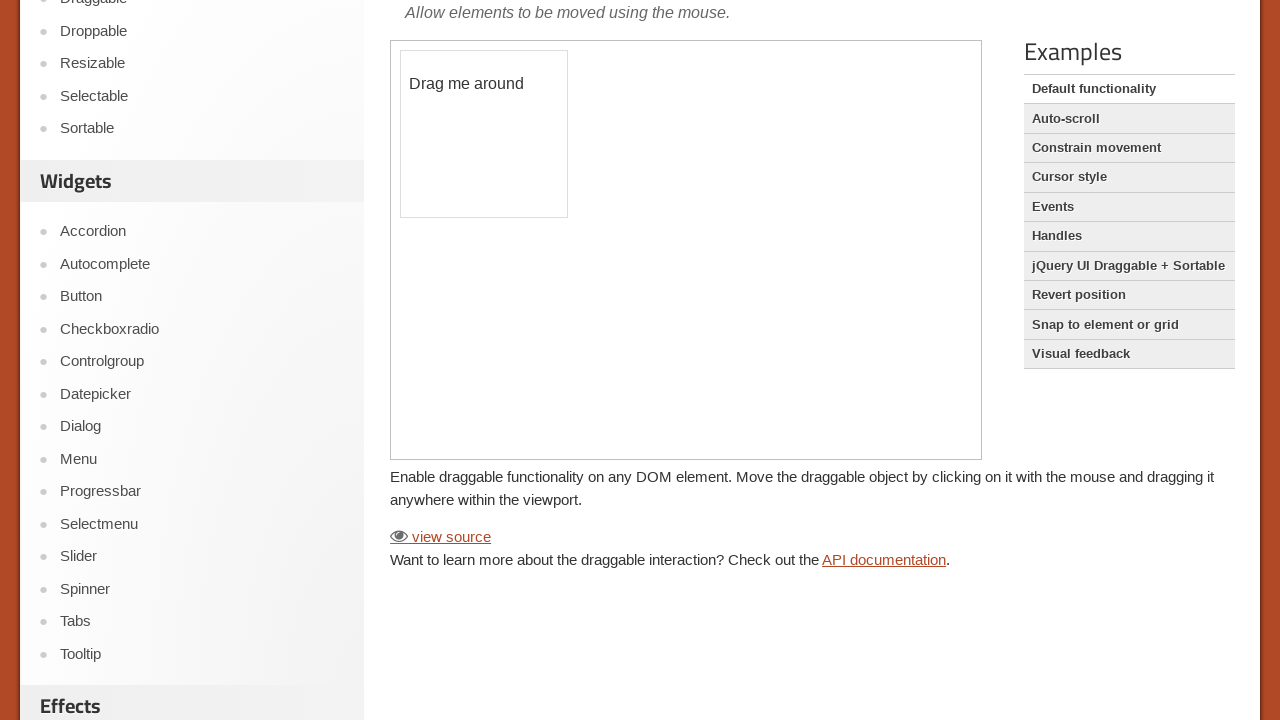

Moved mouse to the center of the draggable element at (484, 134)
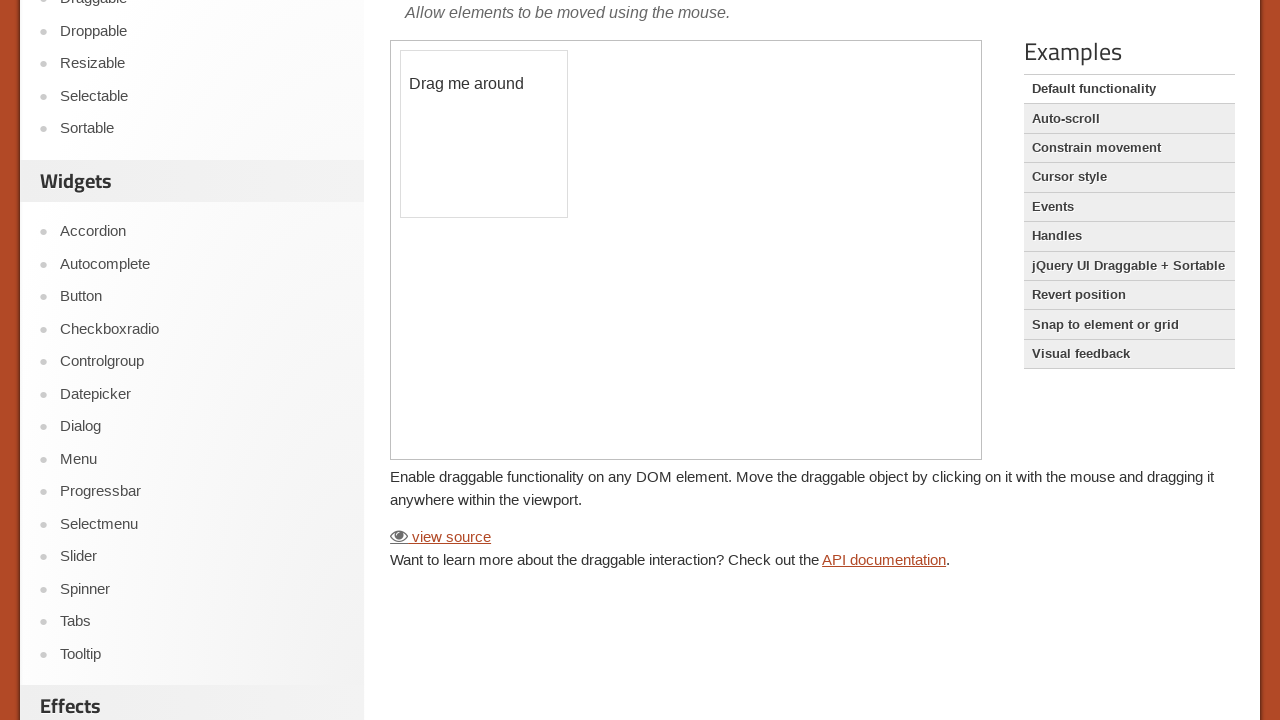

Pressed down mouse button at (484, 134)
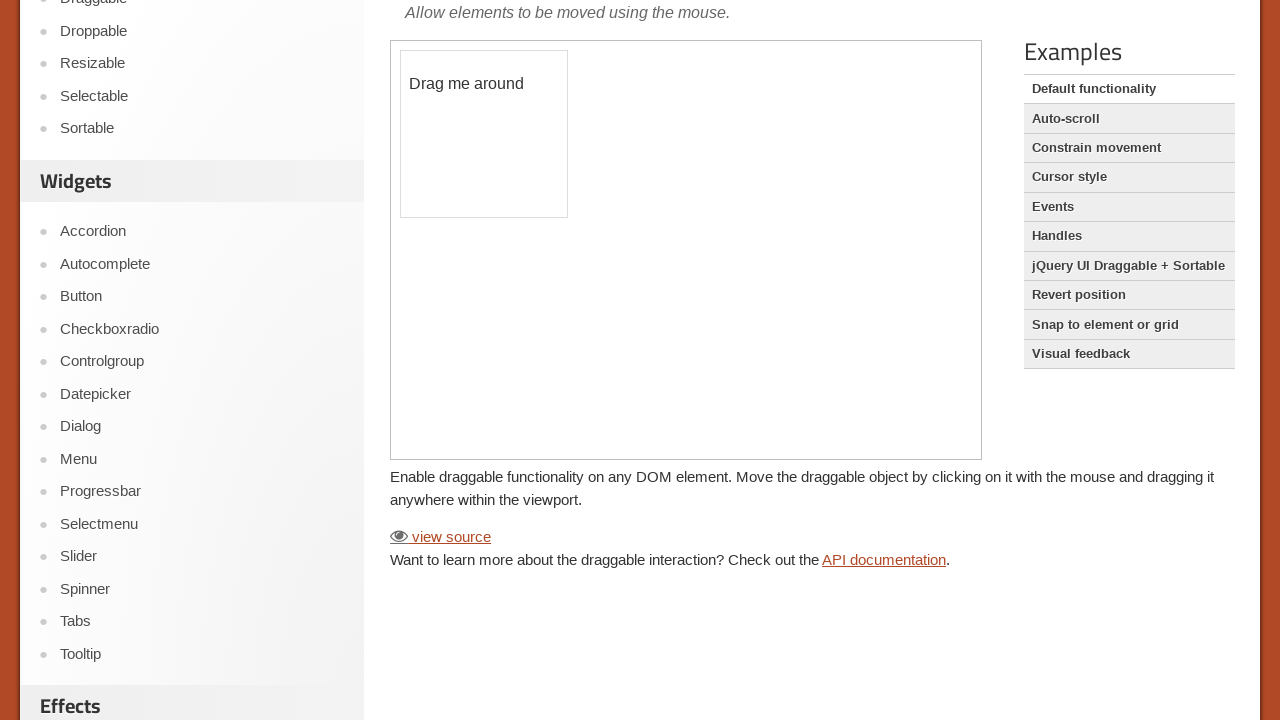

Dragged element vertically down by 200 pixels at (484, 334)
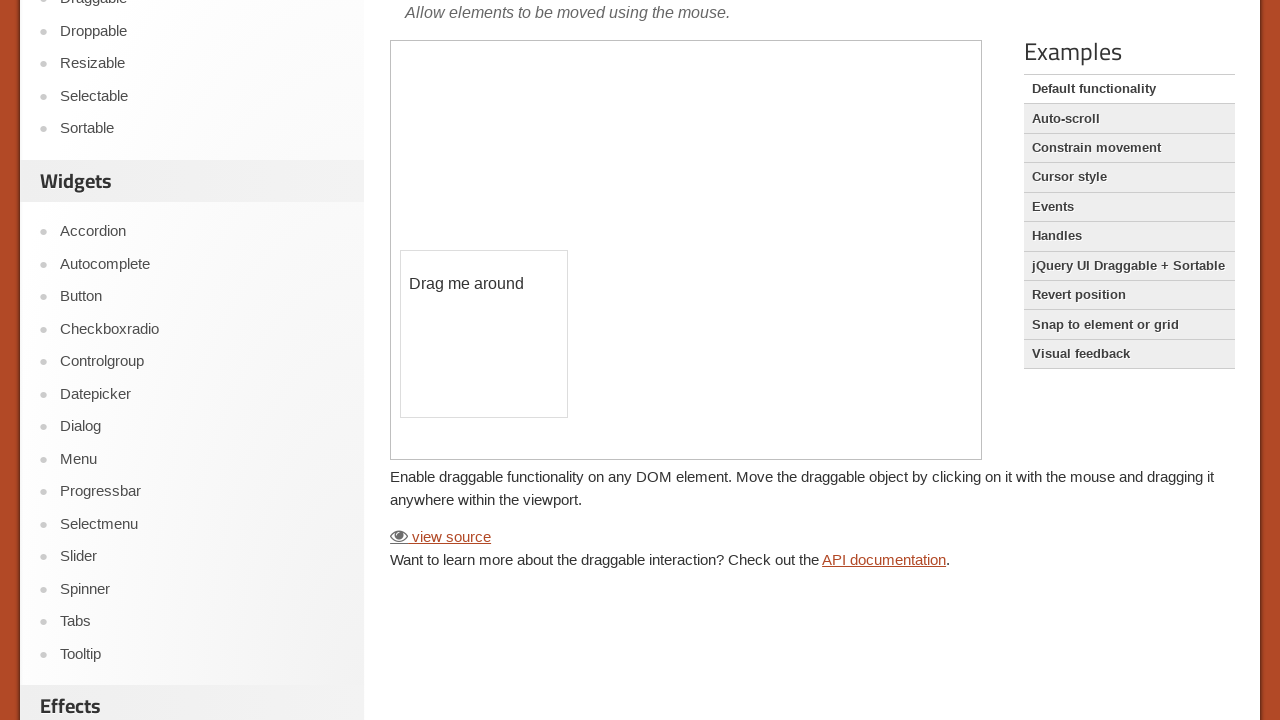

Released mouse button to complete drag operation at (484, 334)
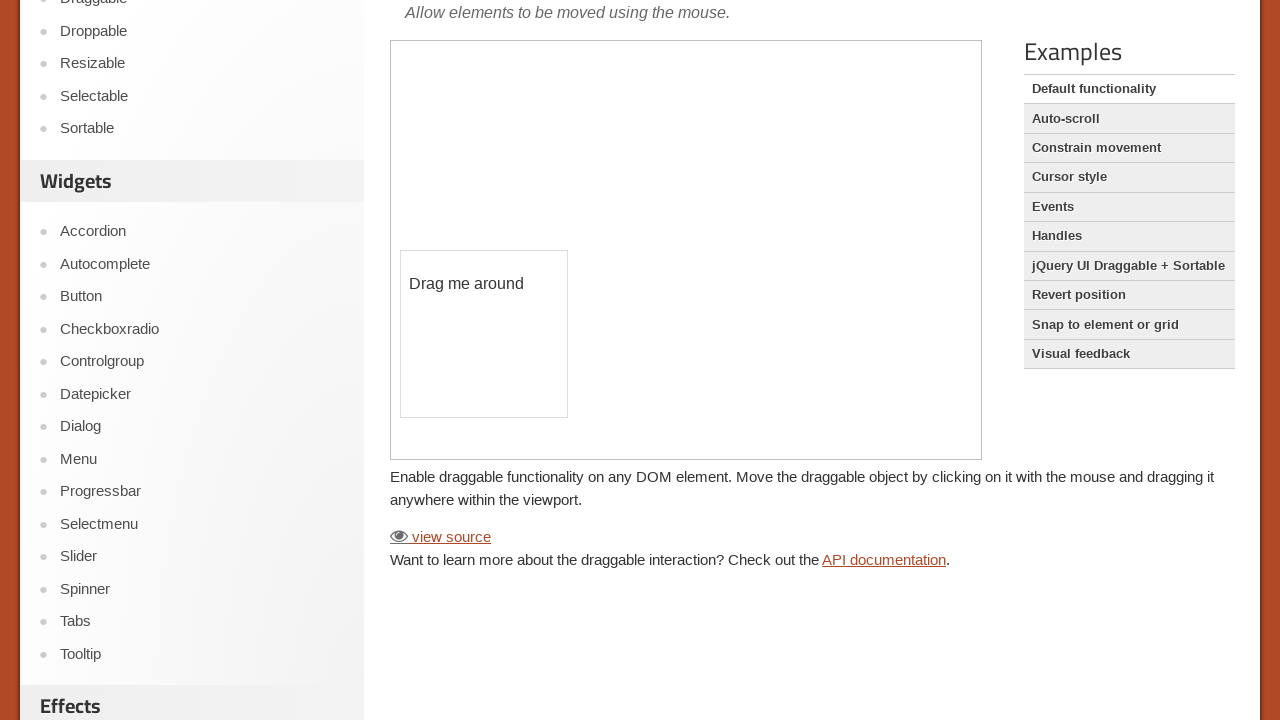

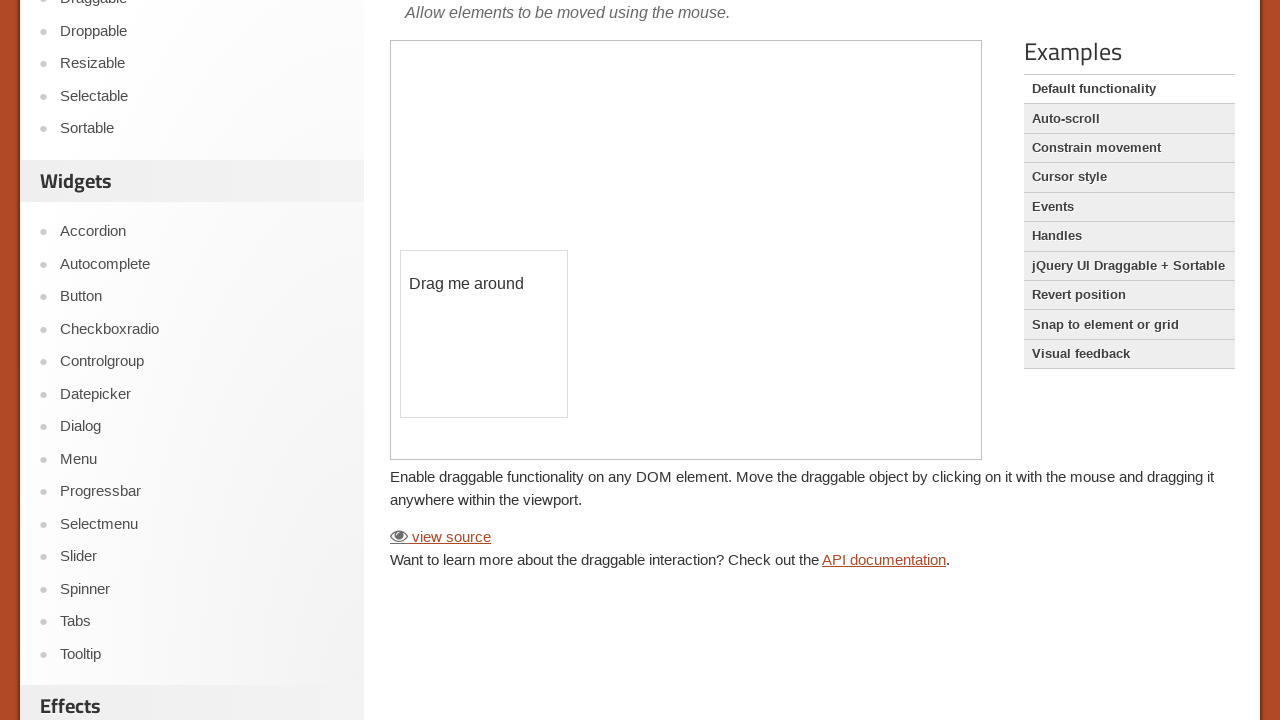